Adds specific products to cart with optimization to stop searching once all desired items have been added

Starting URL: https://rahulshettyacademy.com/seleniumPractise/#/cart

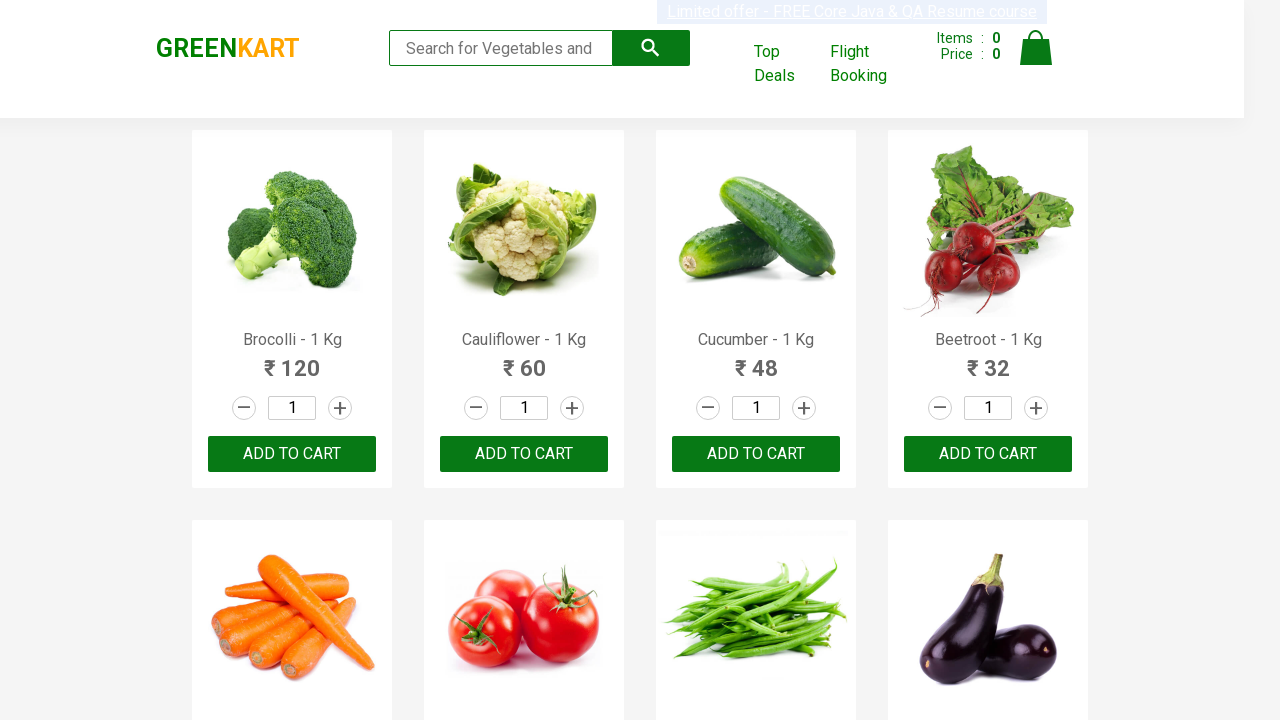

Located all product name elements (h4 tags)
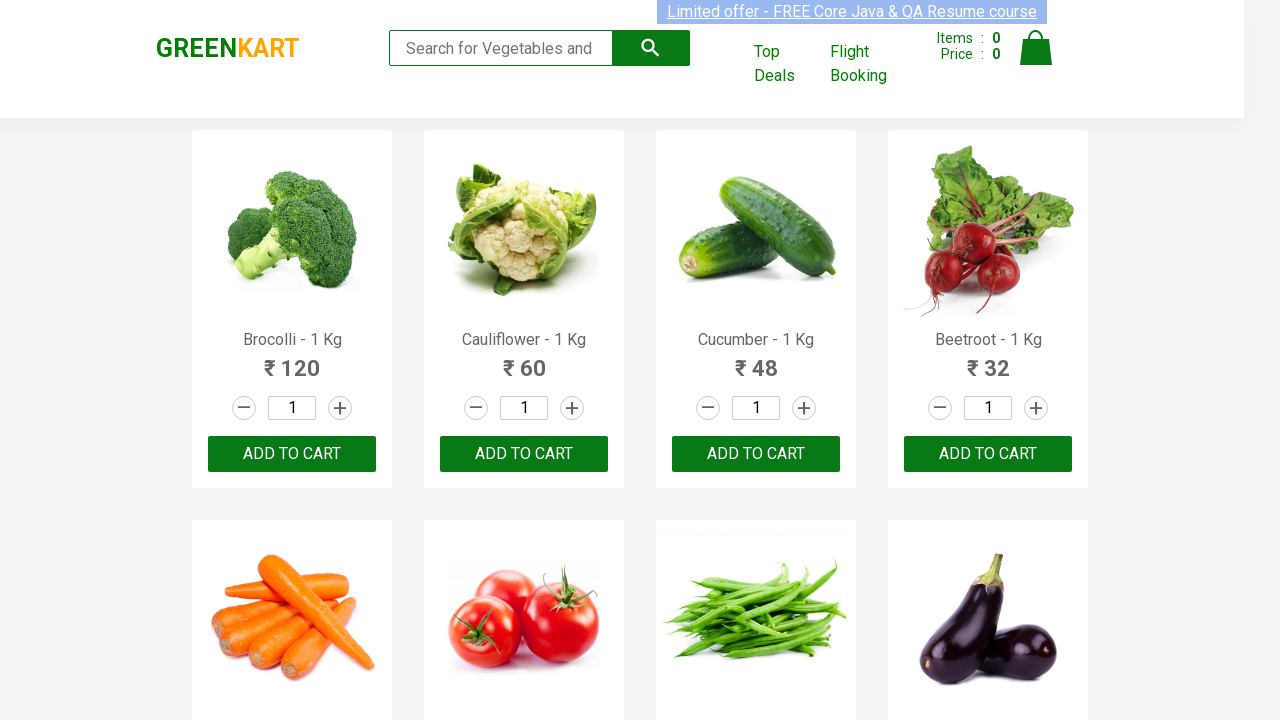

Located all add to cart buttons
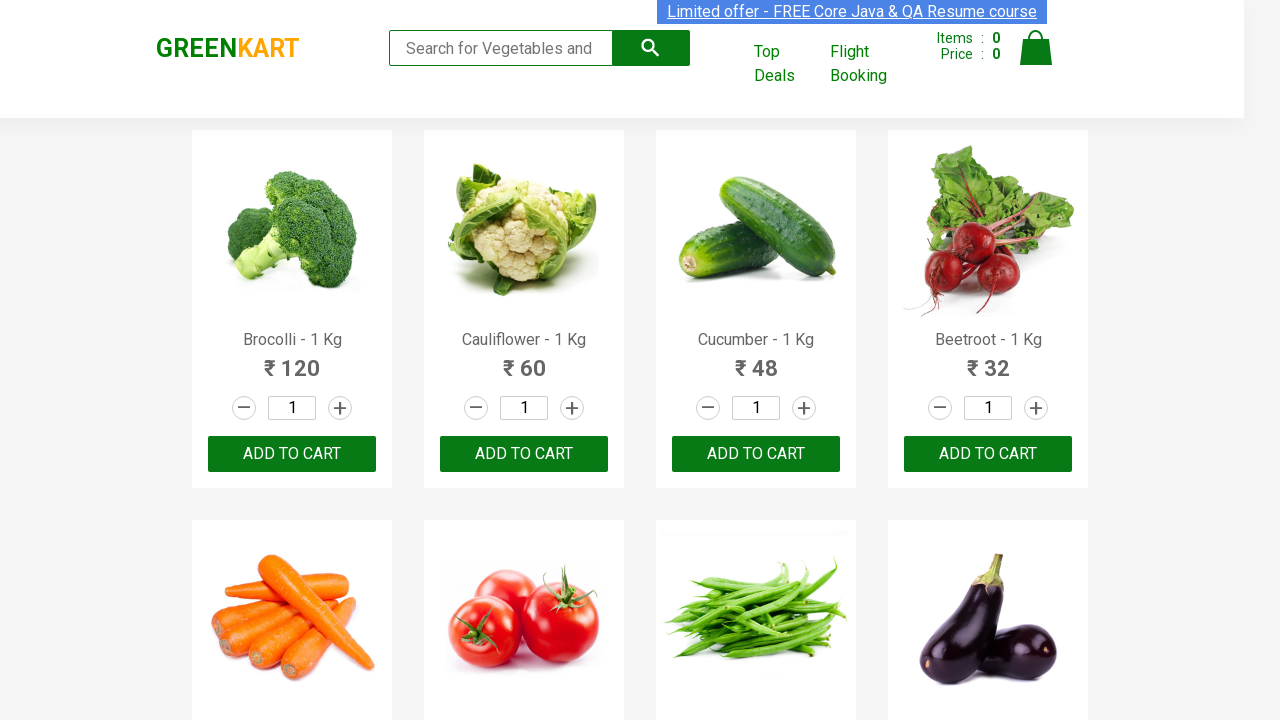

Added 'Brocolli' to cart at (292, 454) on xpath=//div[@class='product-action']/button >> nth=0
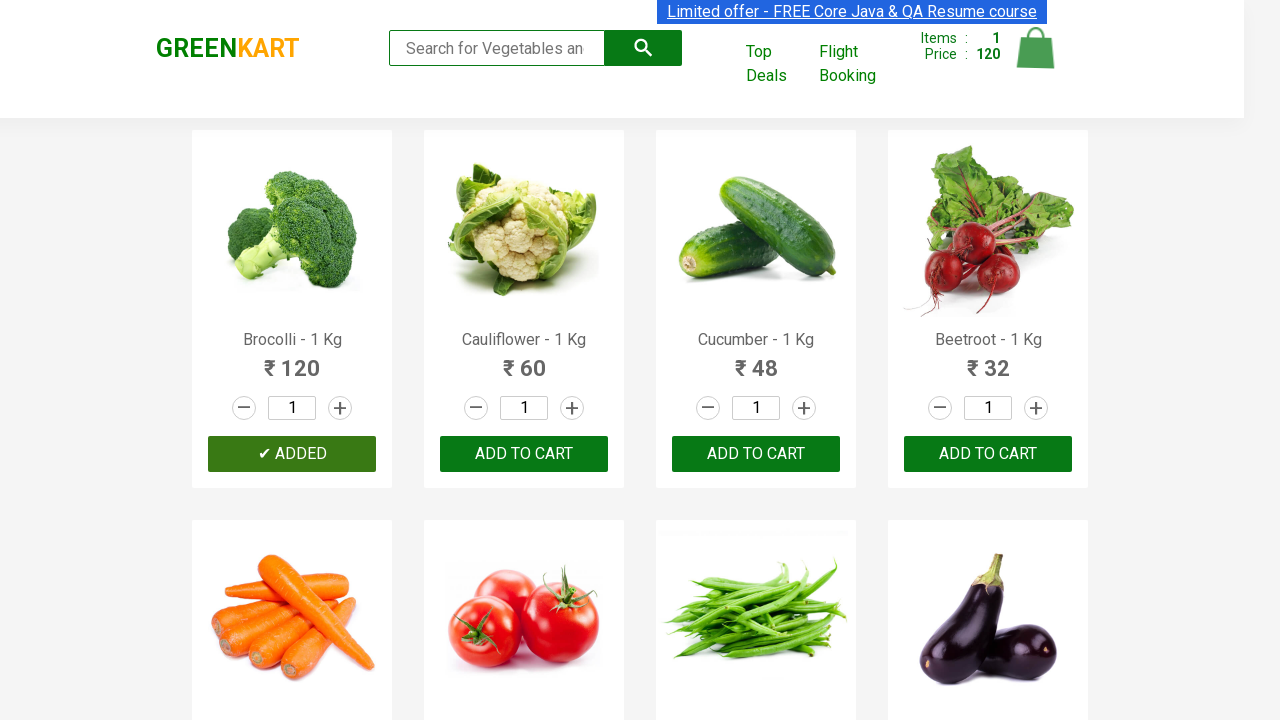

Added 'Potato' to cart at (756, 360) on xpath=//div[@class='product-action']/button >> nth=10
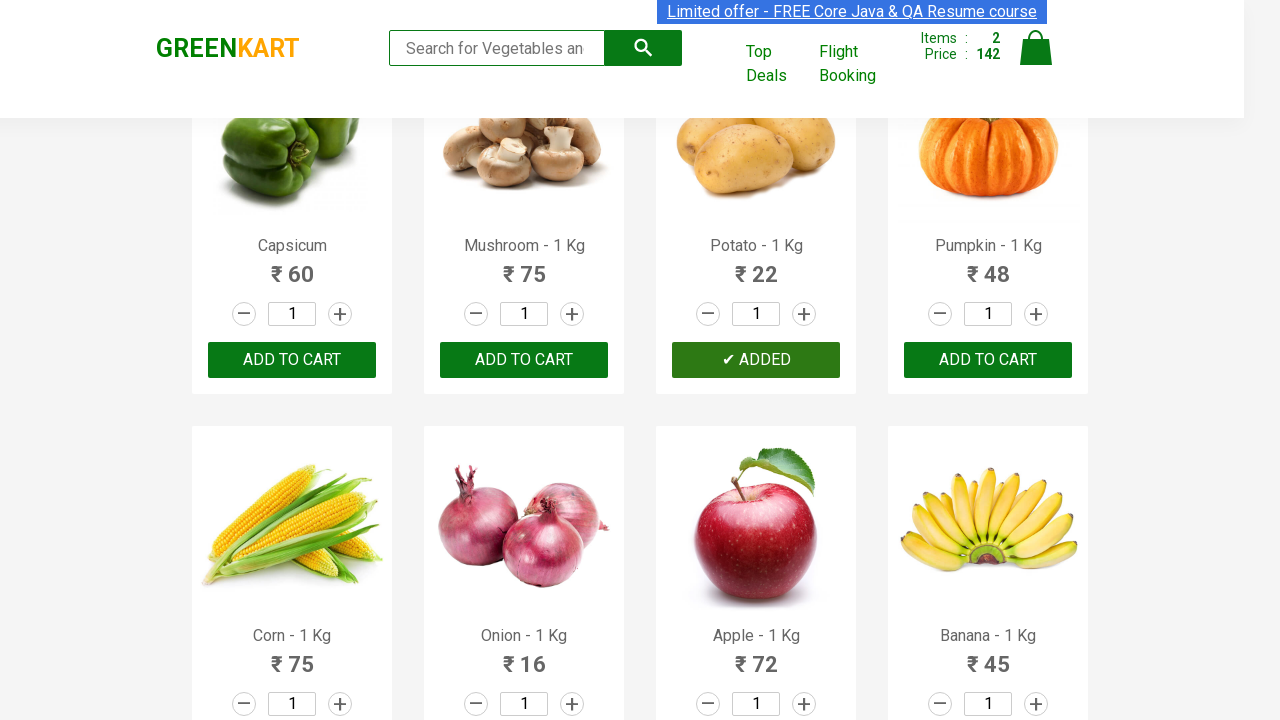

Added 'Apple' to cart at (756, 360) on xpath=//div[@class='product-action']/button >> nth=14
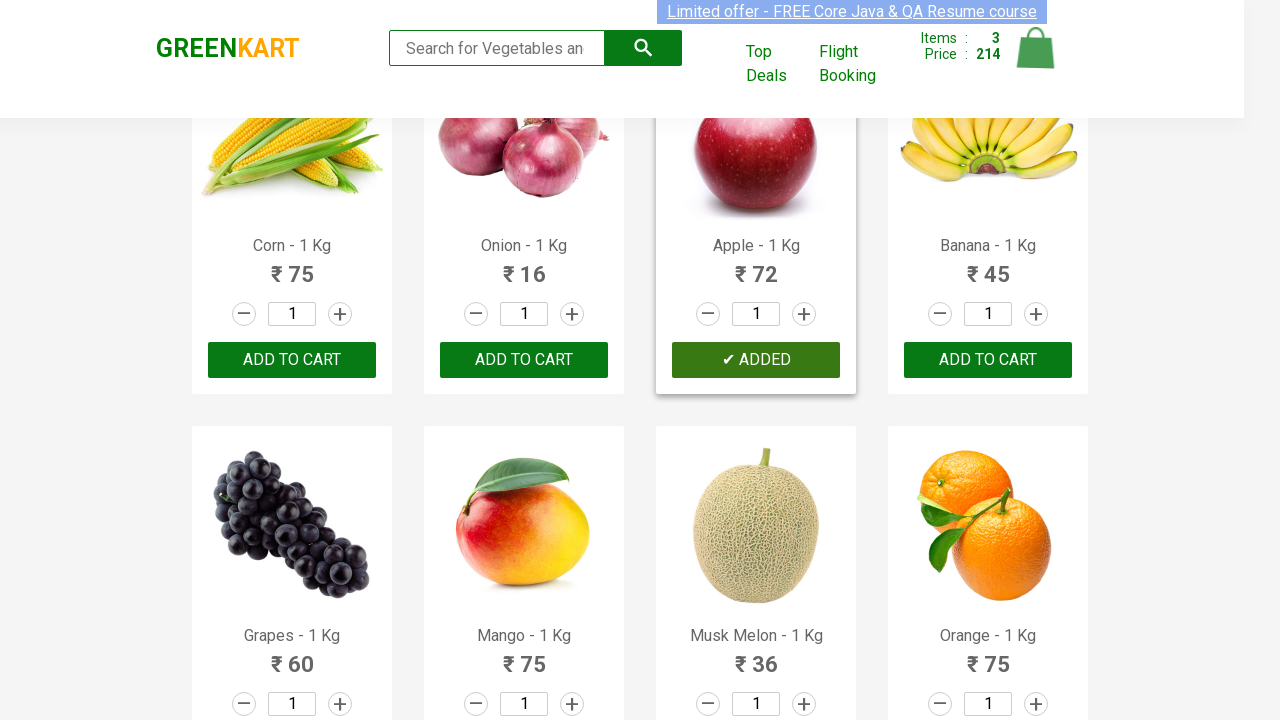

Added 'Strawberry' to cart at (988, 360) on xpath=//div[@class='product-action']/button >> nth=23
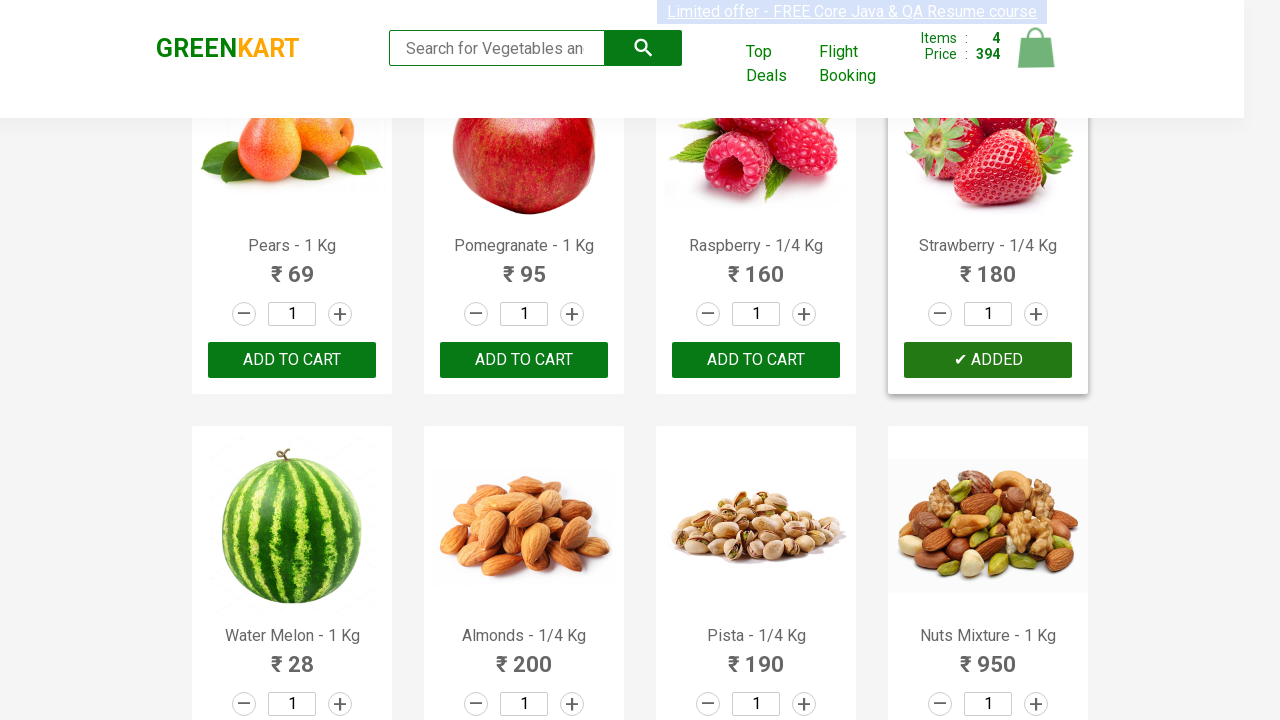

Added 'Walnuts' to cart at (524, 569) on xpath=//div[@class='product-action']/button >> nth=29
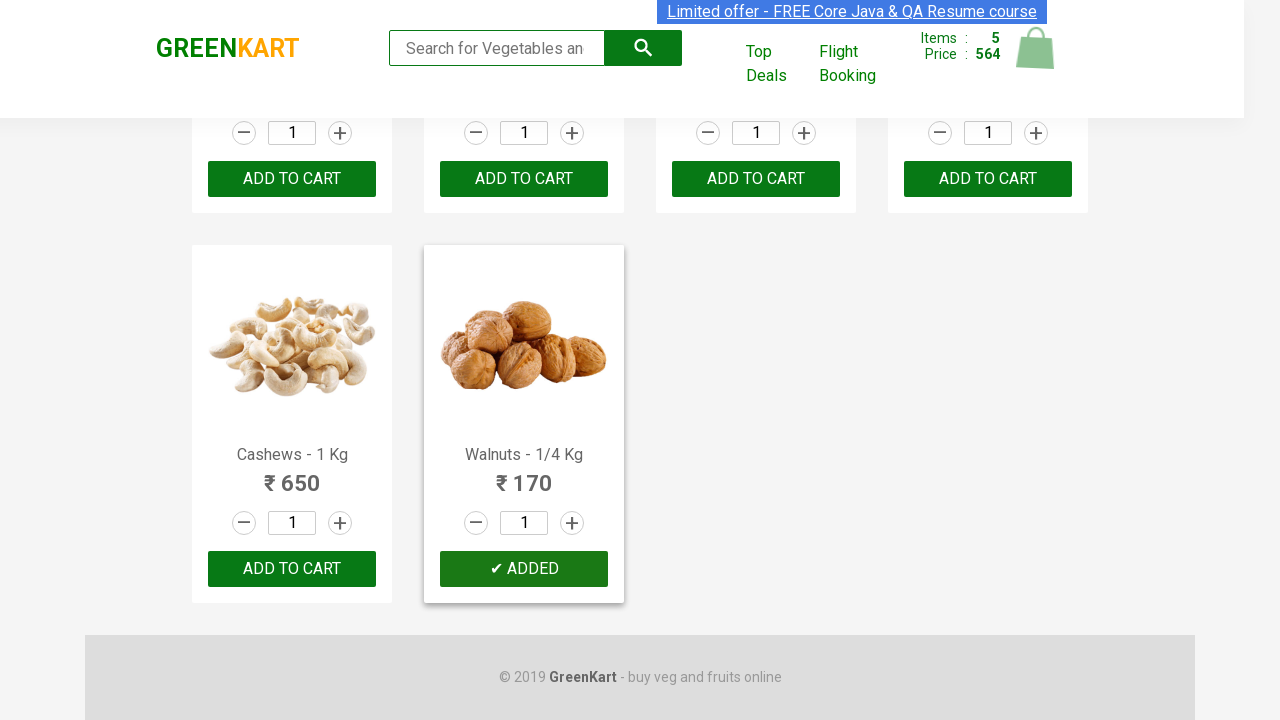

All 5 desired items have been added to cart - stopping search
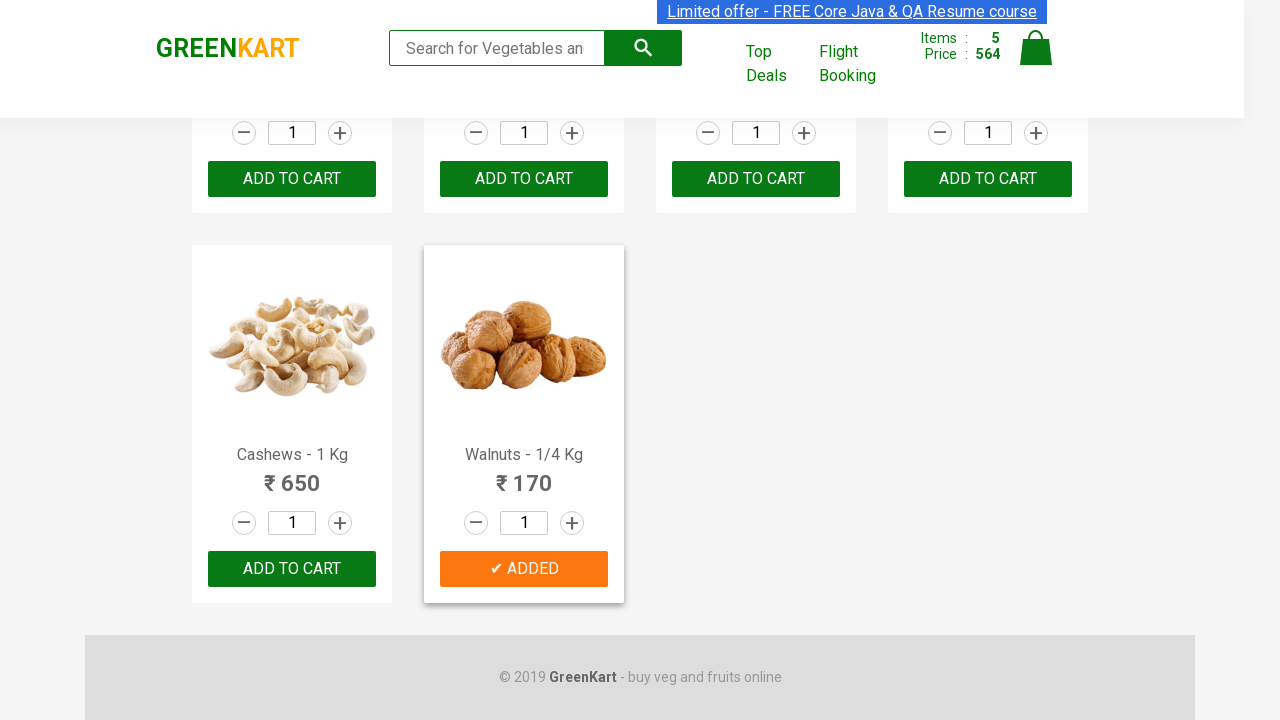

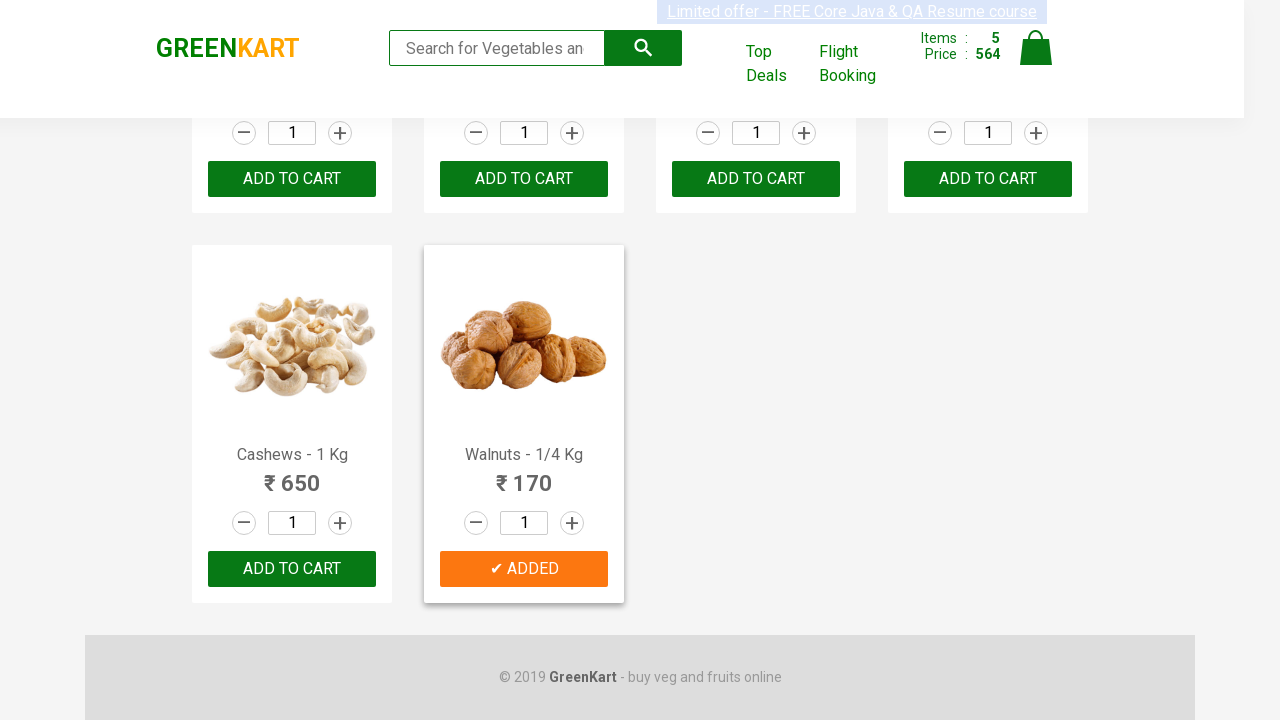